Navigates to the Midnattsloppet website and waits for the countdown timer element to become visible and populated with days remaining.

Starting URL: https://midnattsloppet.com/

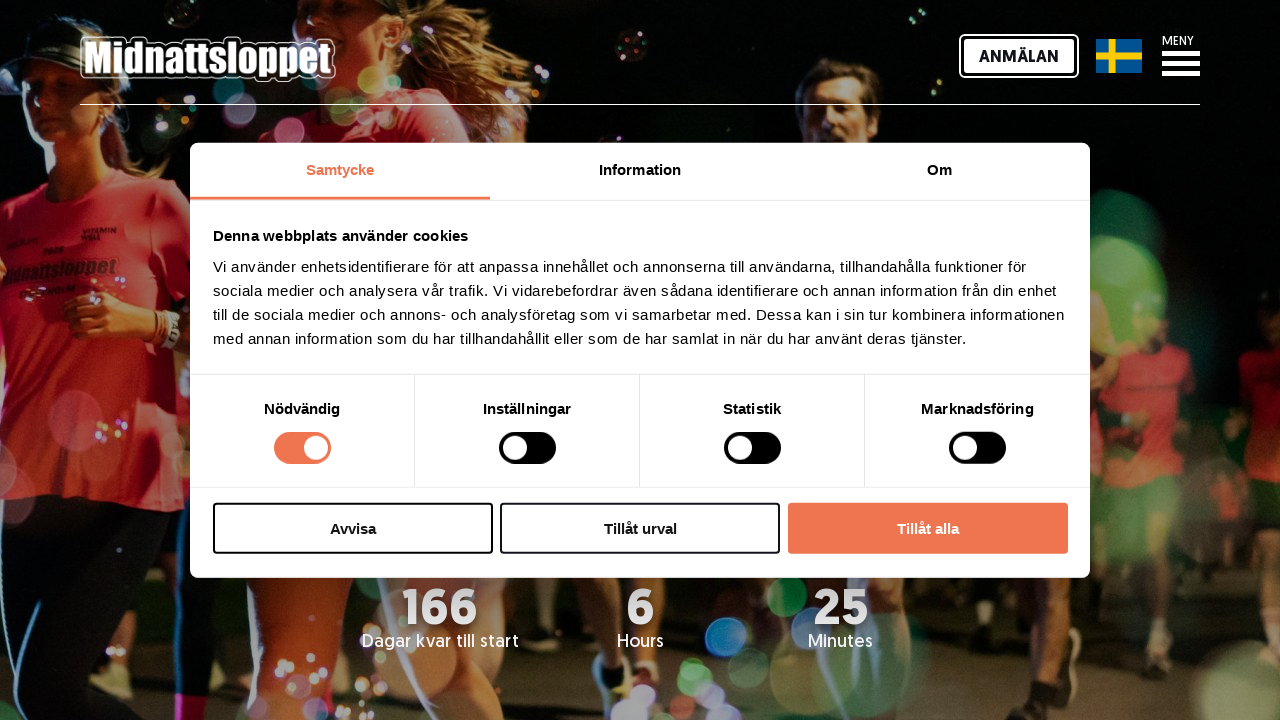

Navigated to Midnattsloppet website
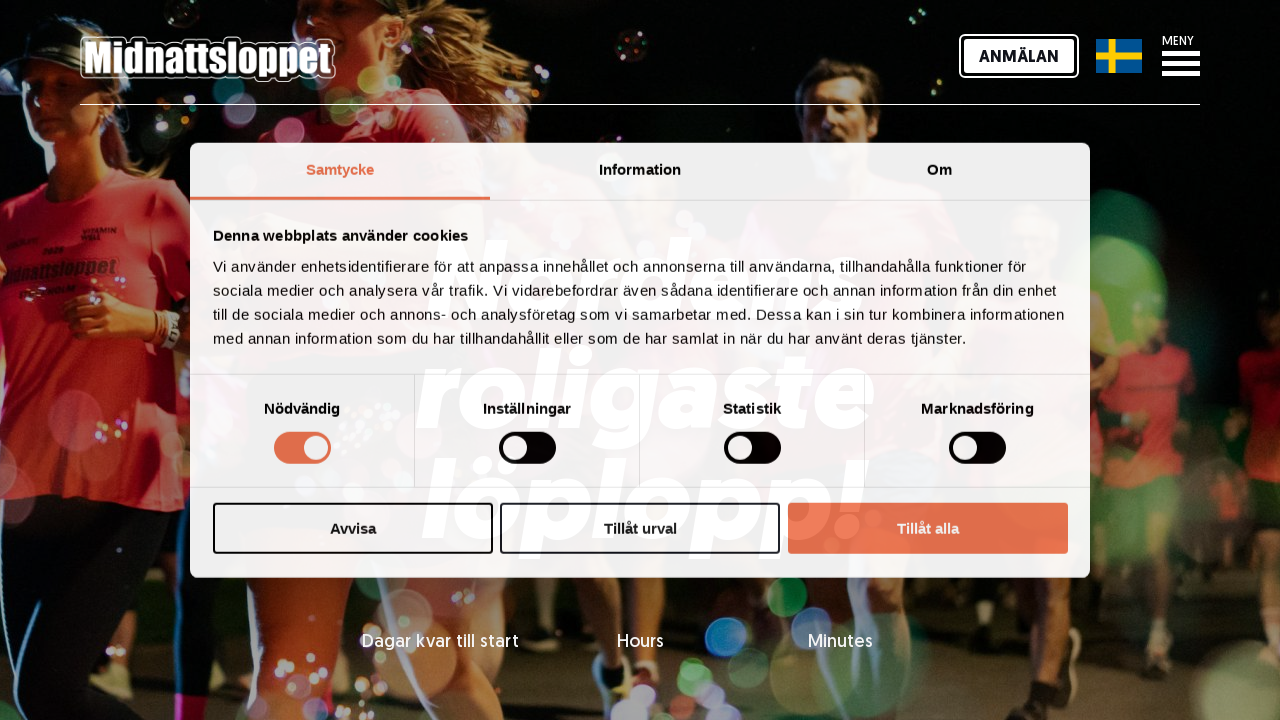

Countdown days element became visible
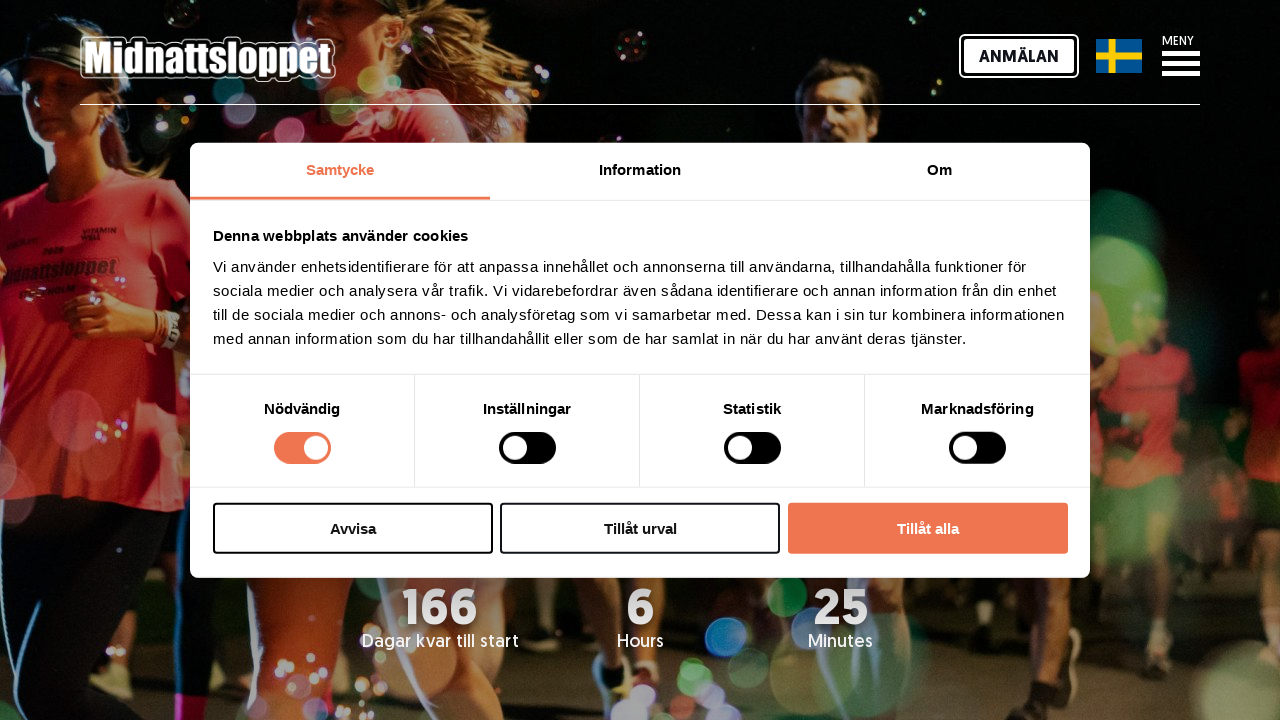

Countdown days element populated with text content
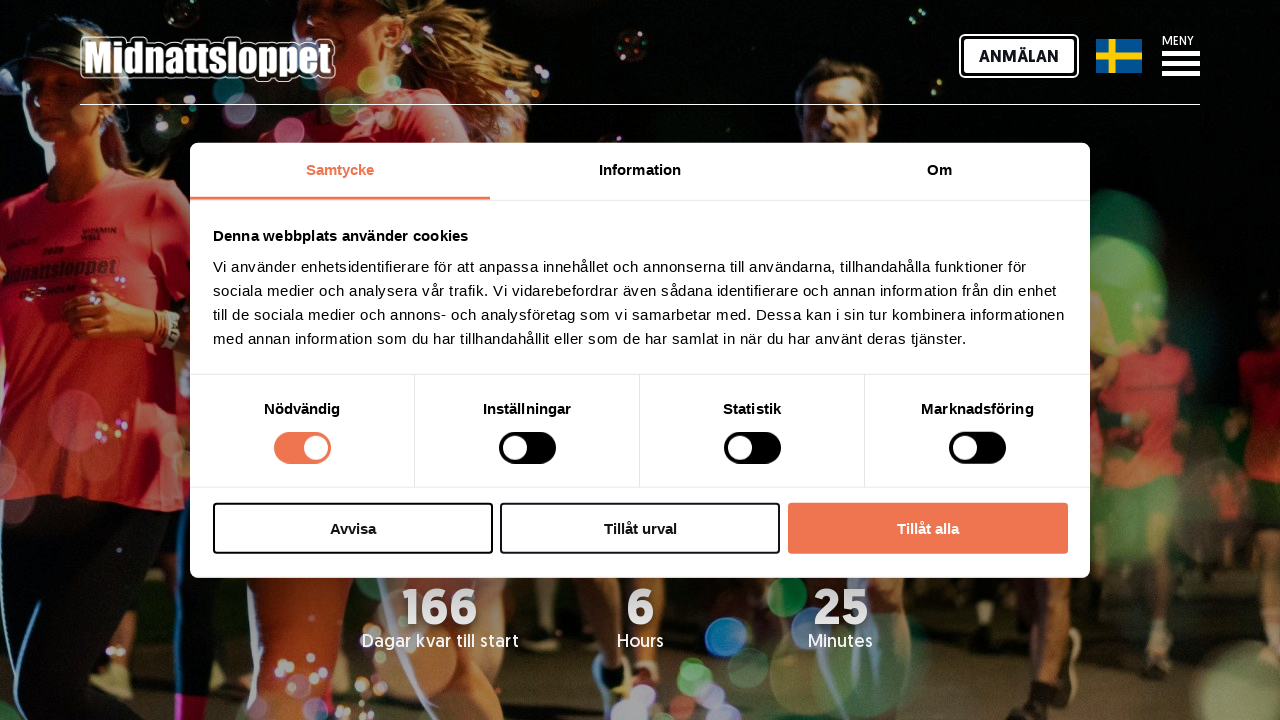

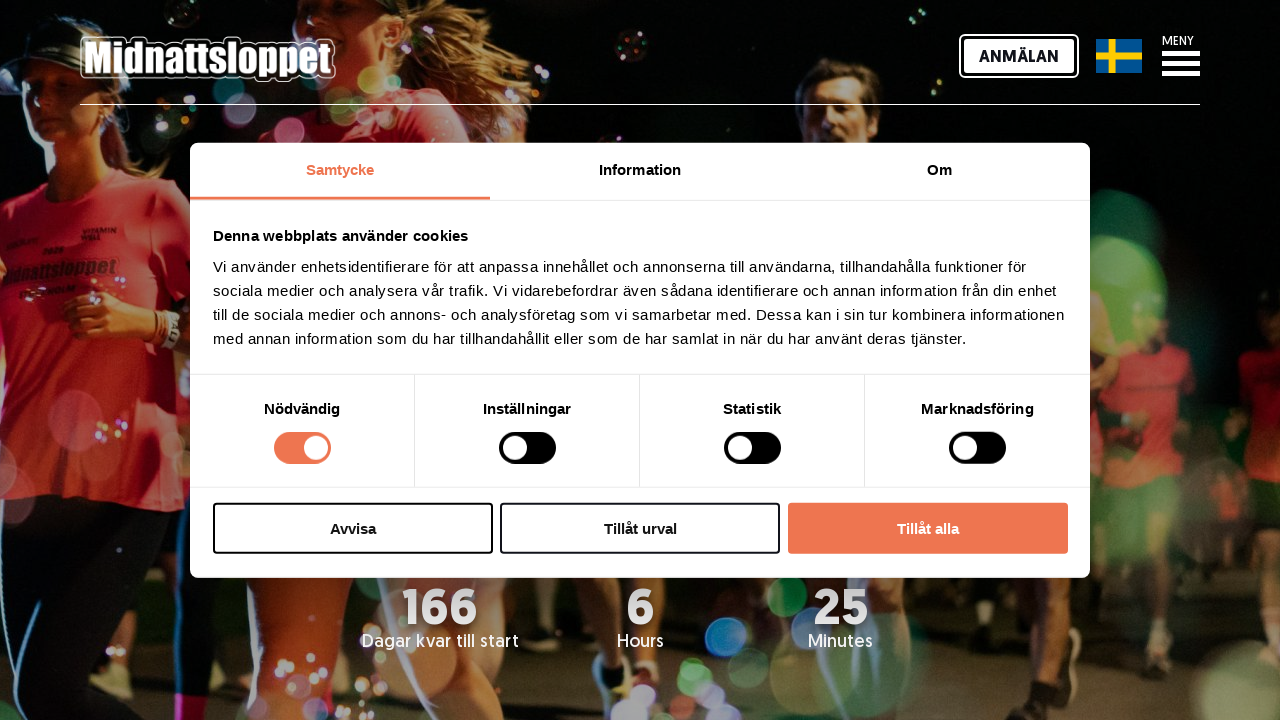